Tests closing a modal entry advertisement popup by waiting for the modal to appear and clicking the Close button on a demo page.

Starting URL: http://the-internet.herokuapp.com/entry_ad

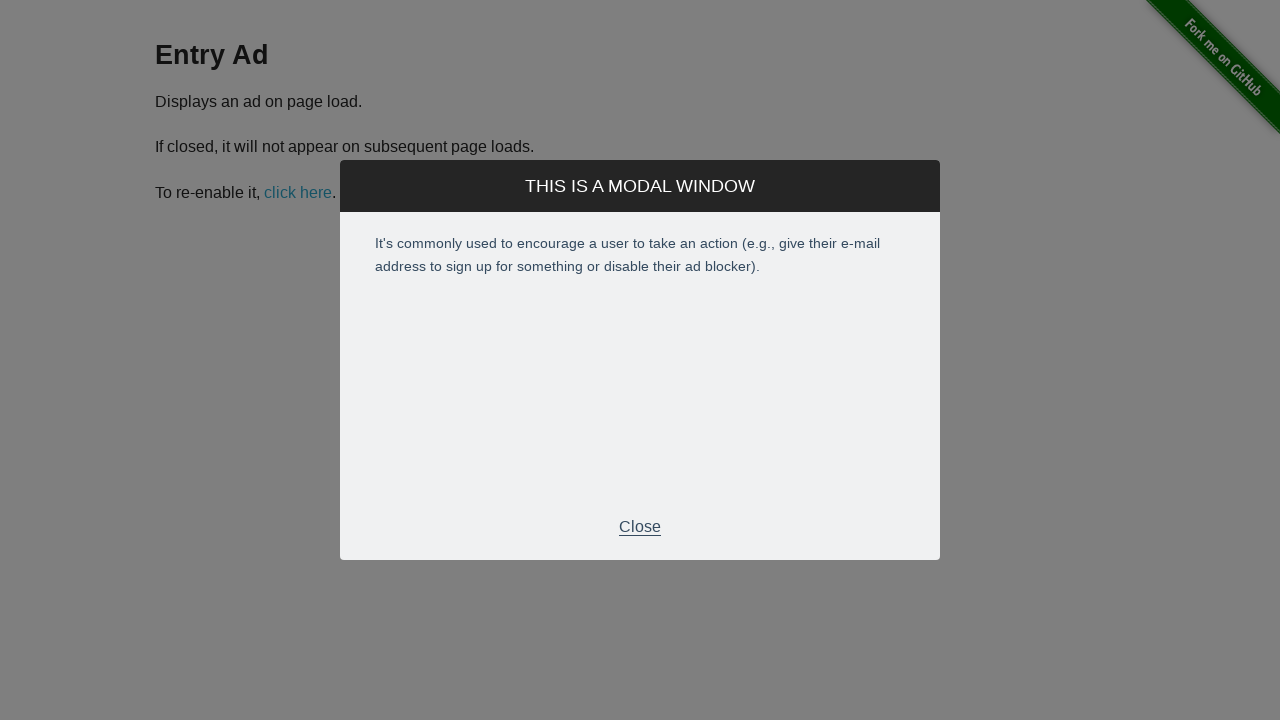

Waited for entry ad modal to appear
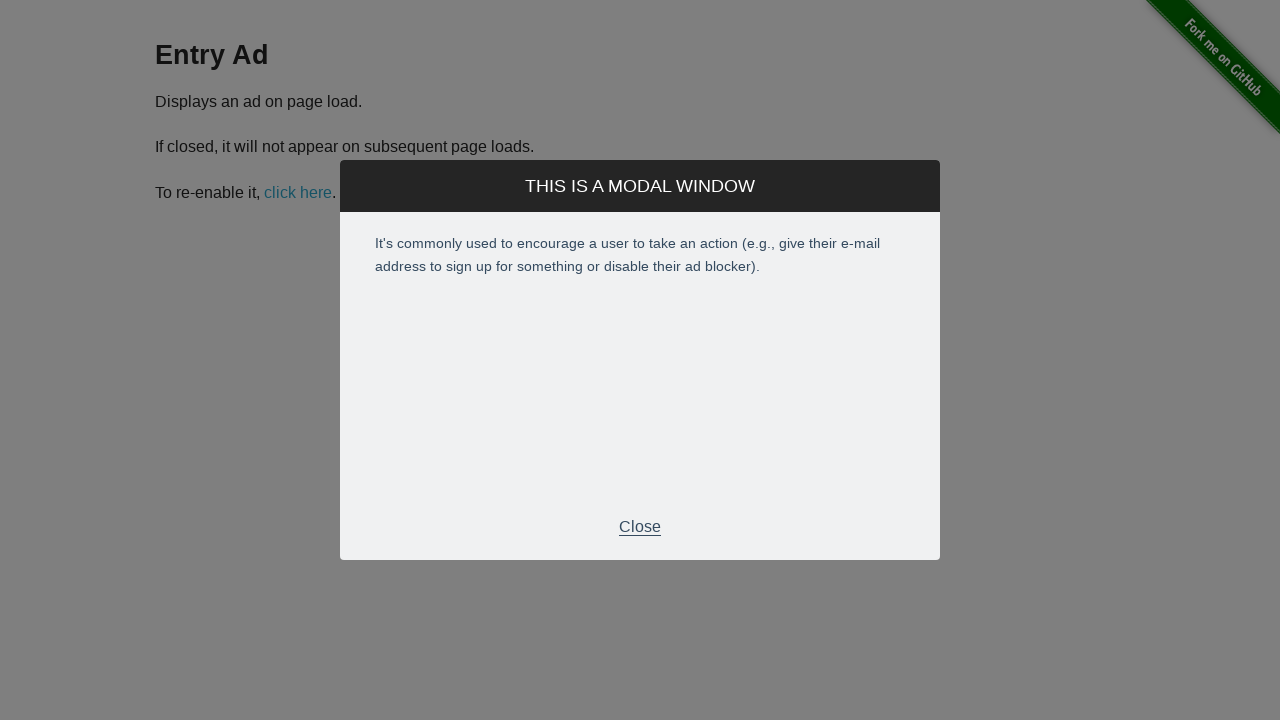

Clicked Close button on entry ad modal at (640, 527) on xpath=//p[contains(text(), 'Close')]
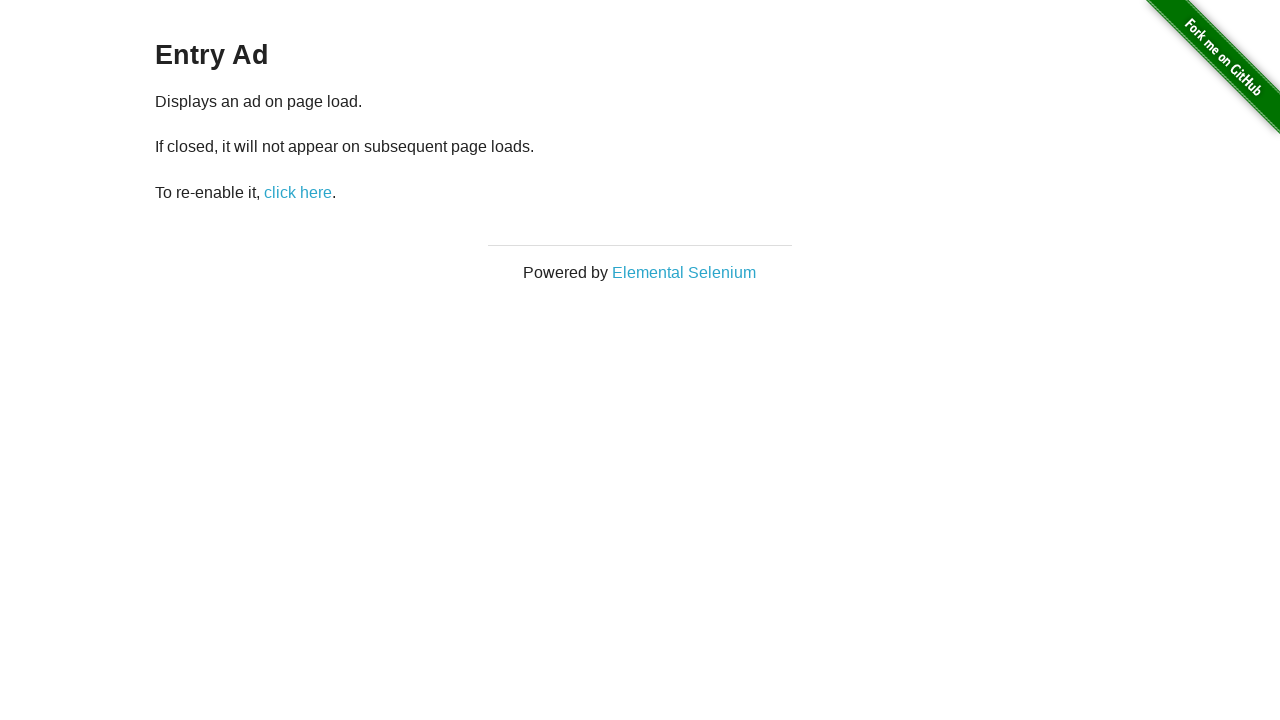

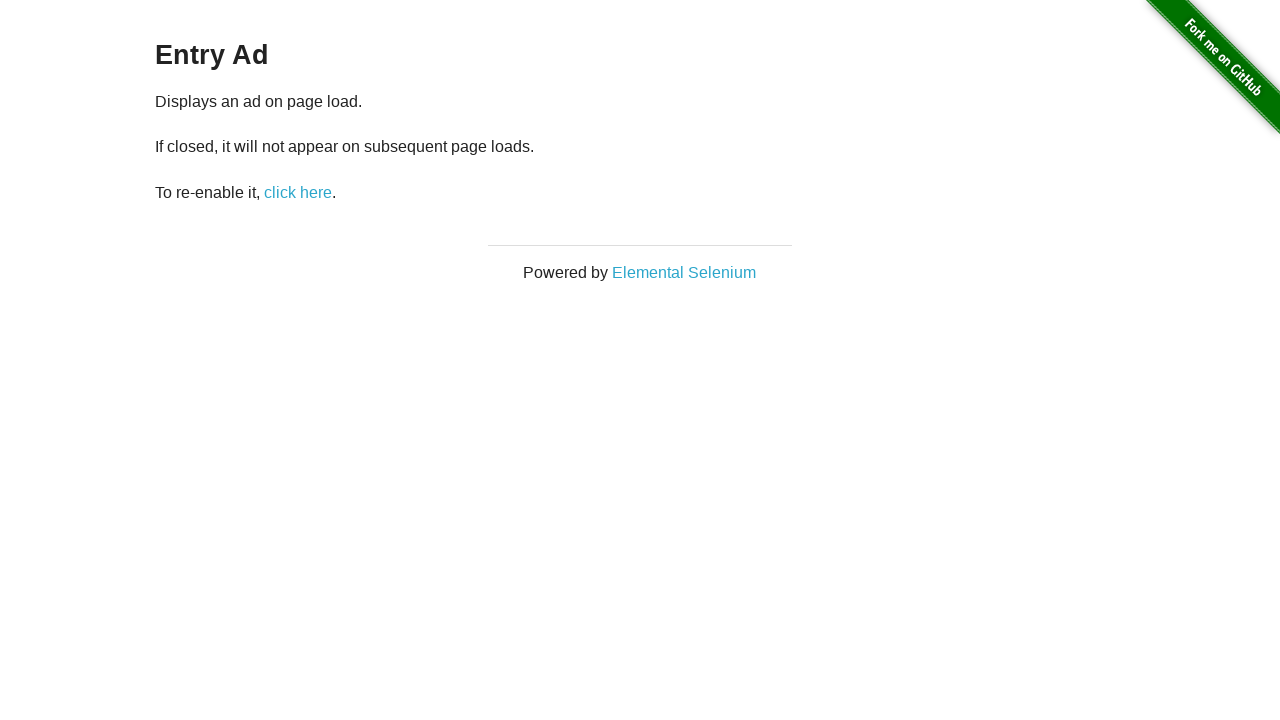